Navigates to Python releases page and checks if there's a corresponding release for the latest Python version

Starting URL: https://www.python.org/

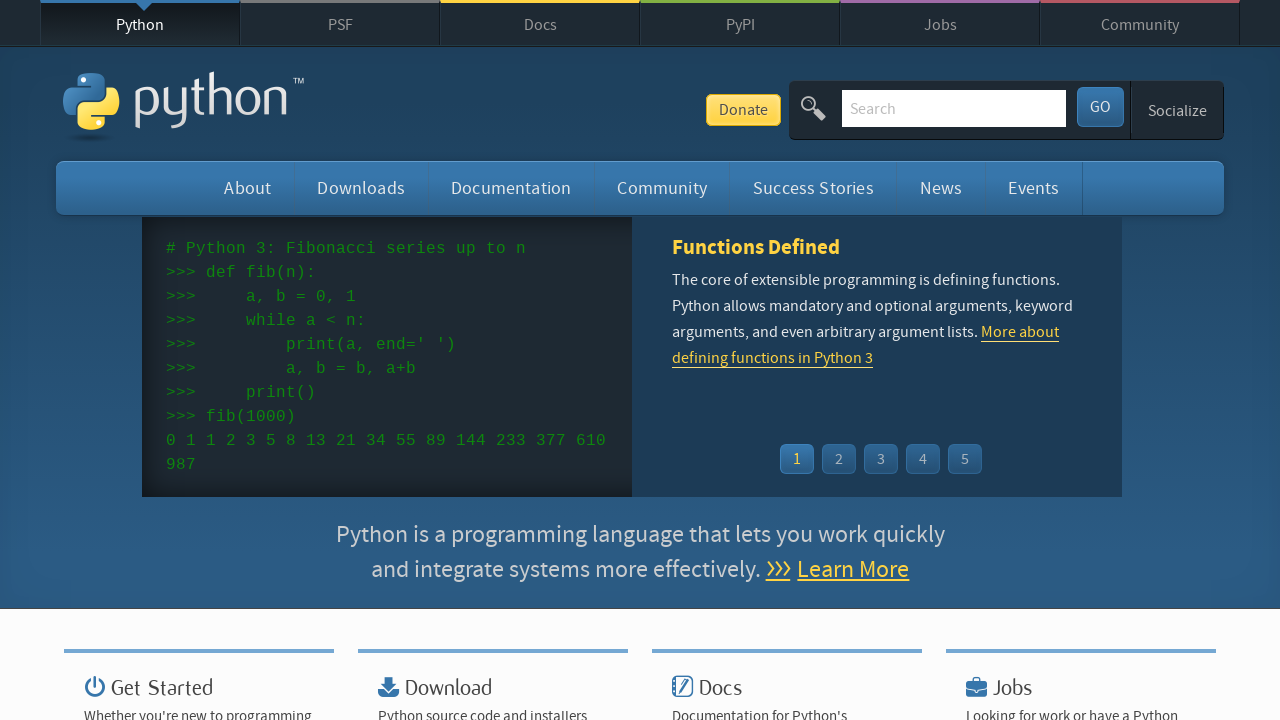

Hovered over downloads menu to reveal submenu at (361, 188) on li#downloads
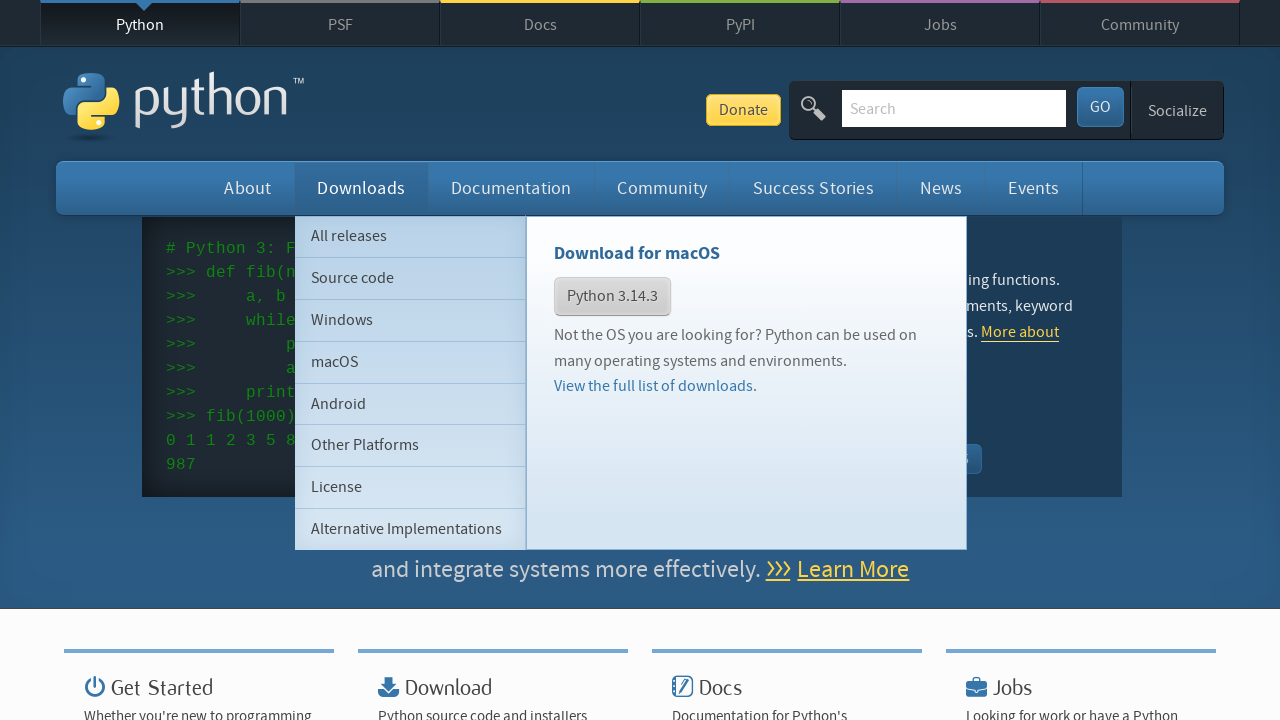

Clicked 'All releases' link from dropdown menu at (410, 236) on xpath=//ul[@class='subnav menu']/li[@class='tier-2 element-1']/a[text()='All rel
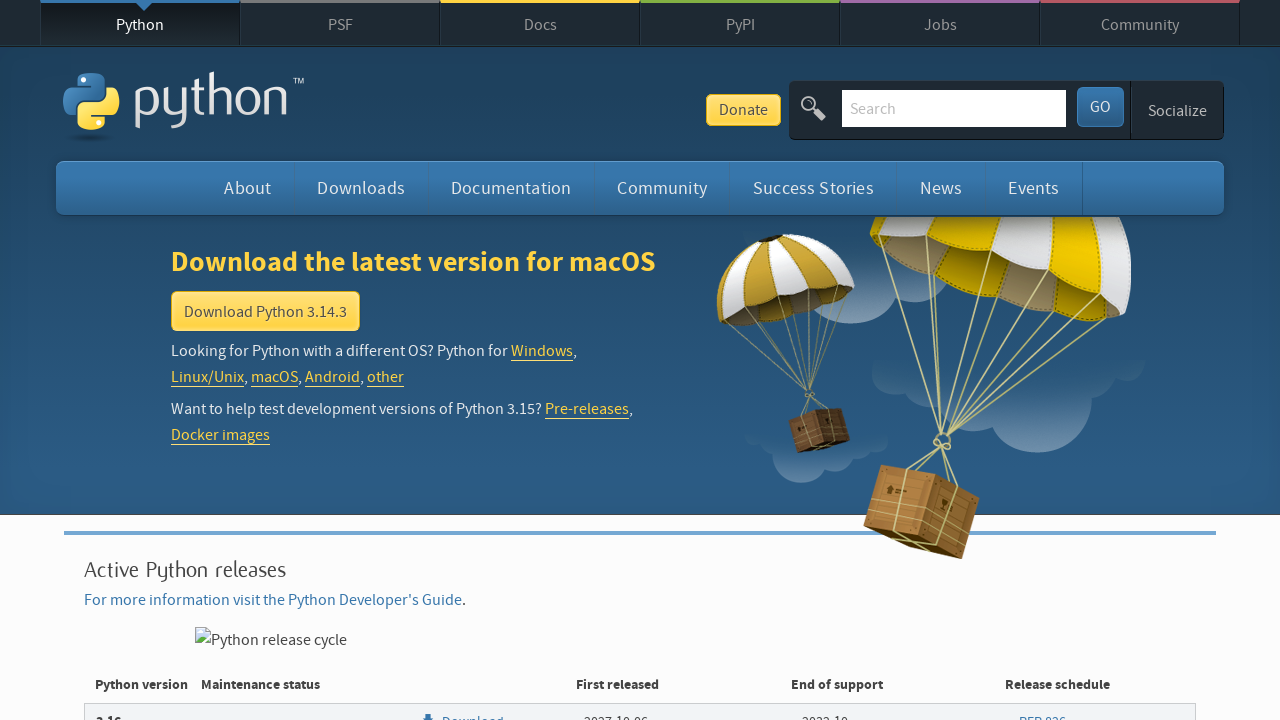

Release table loaded successfully
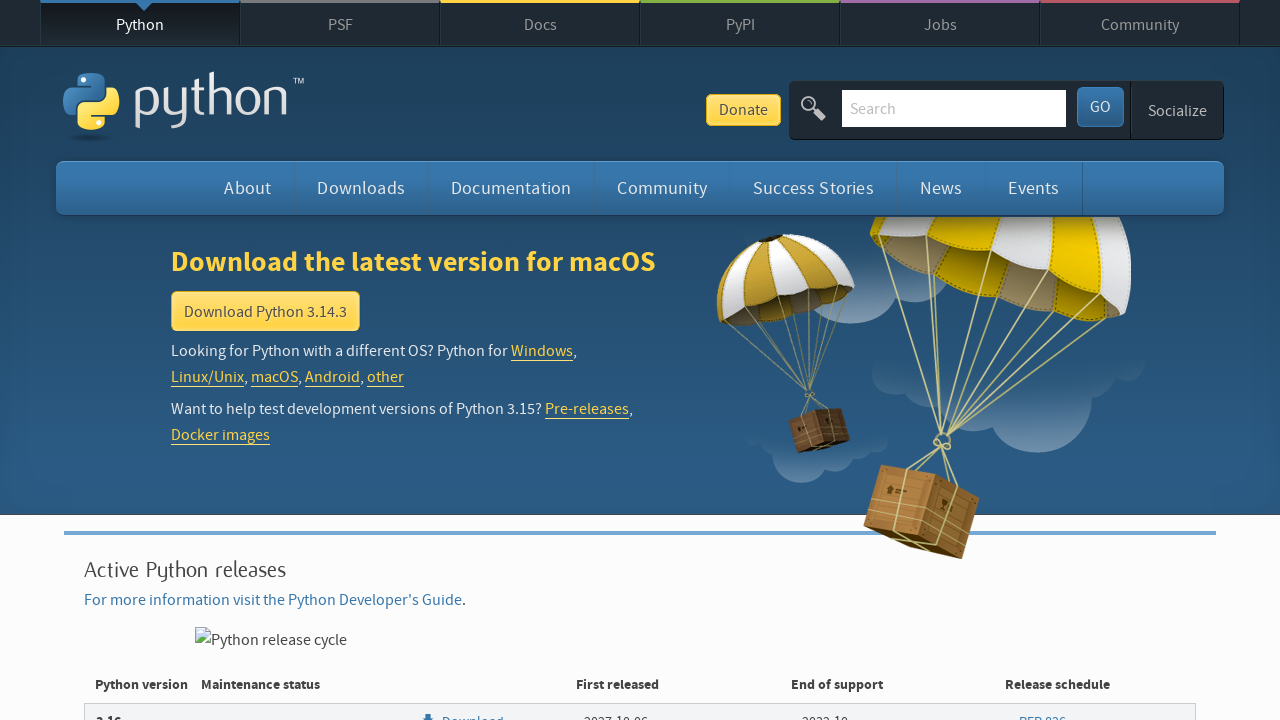

Retrieved latest Python version: 3.16
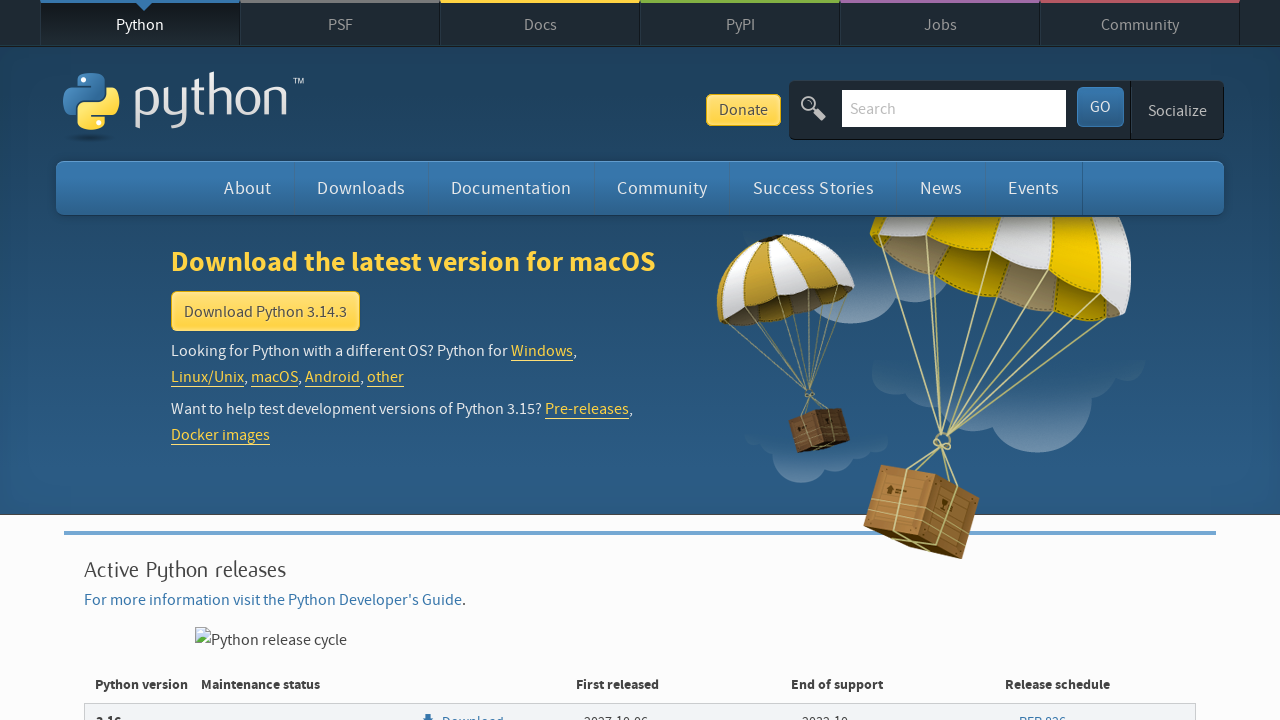

No corresponding release found for Python version 3.16
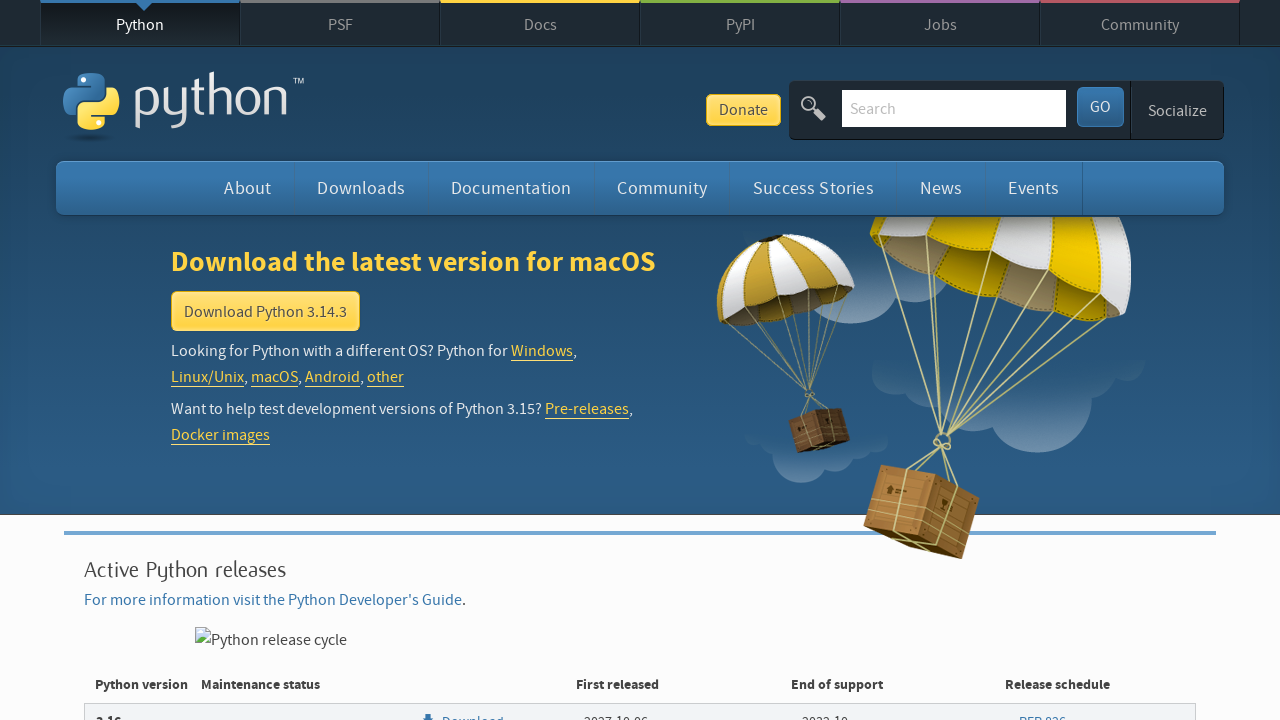

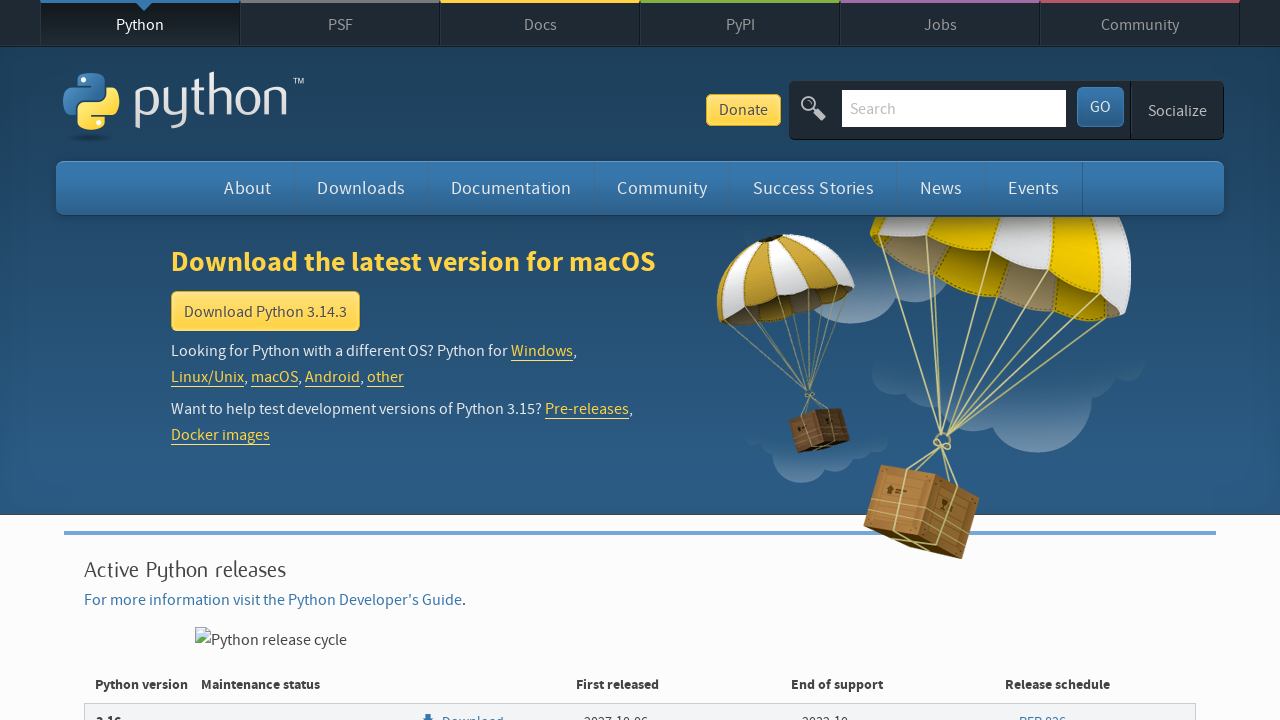